Solves a mathematical challenge by extracting a value from an element attribute, calculating the result, filling the answer, and selecting required checkboxes and radio buttons before submission

Starting URL: http://suninjuly.github.io/get_attribute.html

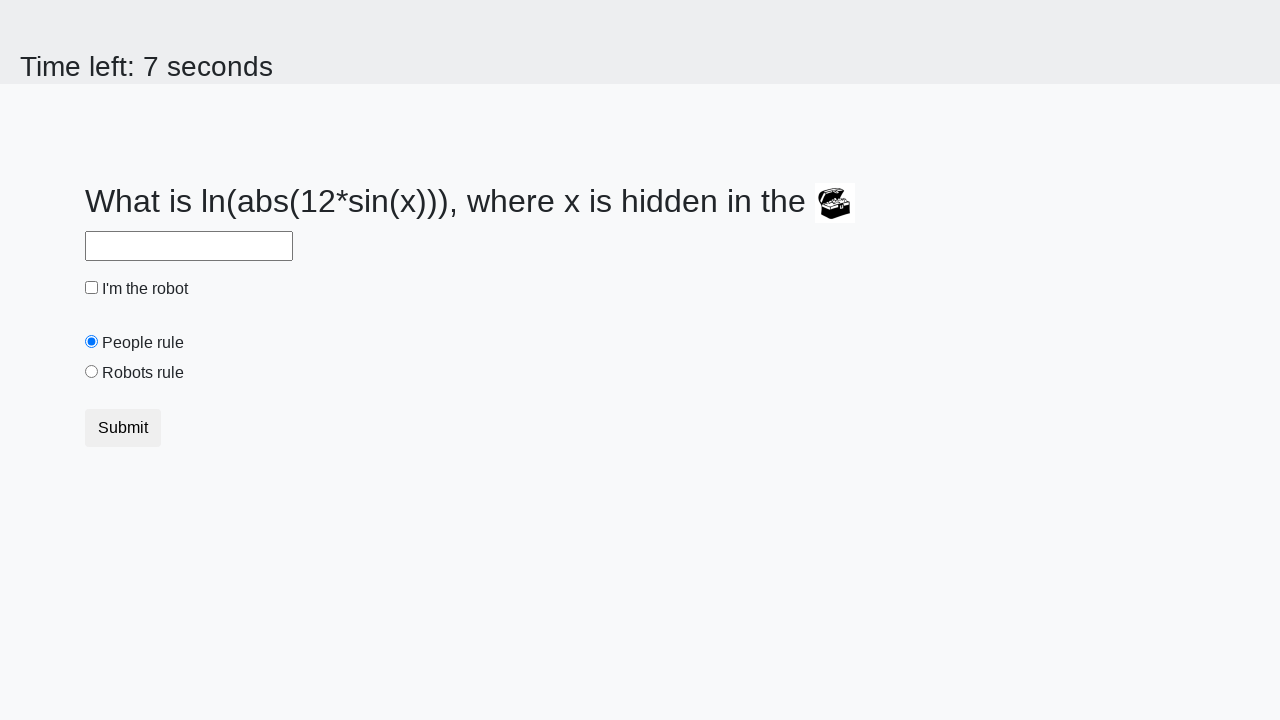

Located treasure element
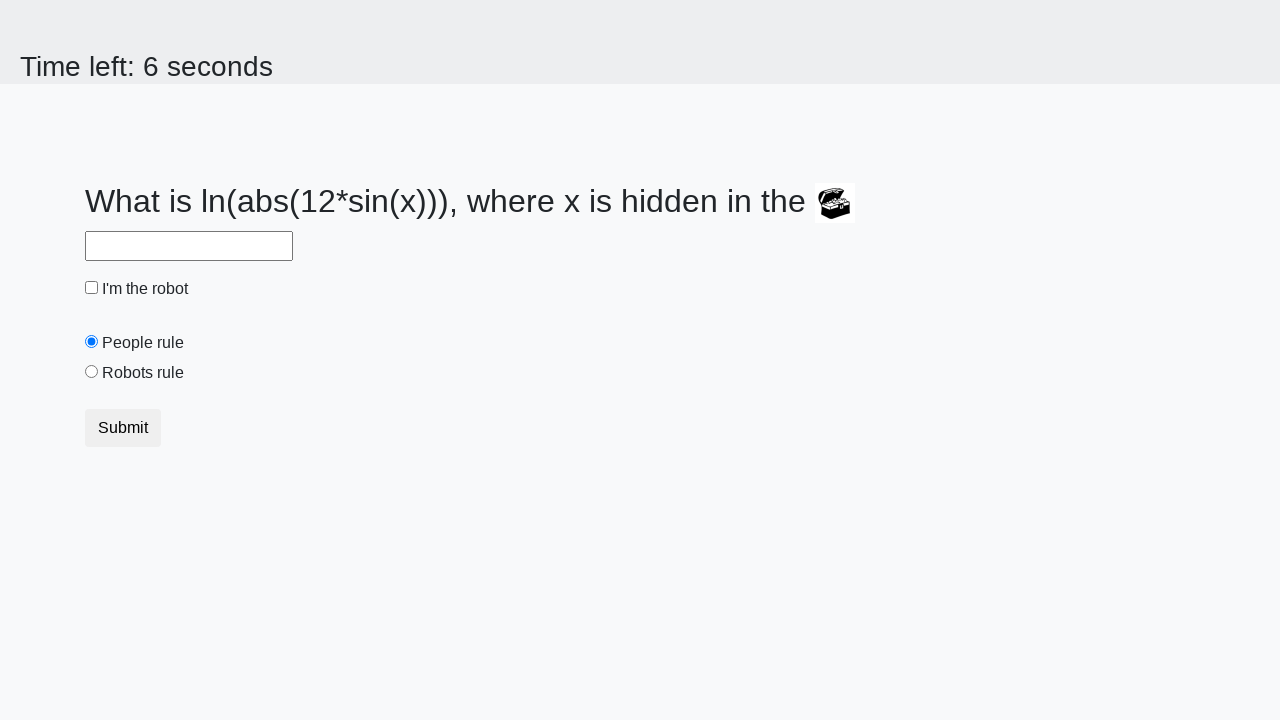

Extracted valuex attribute from treasure element
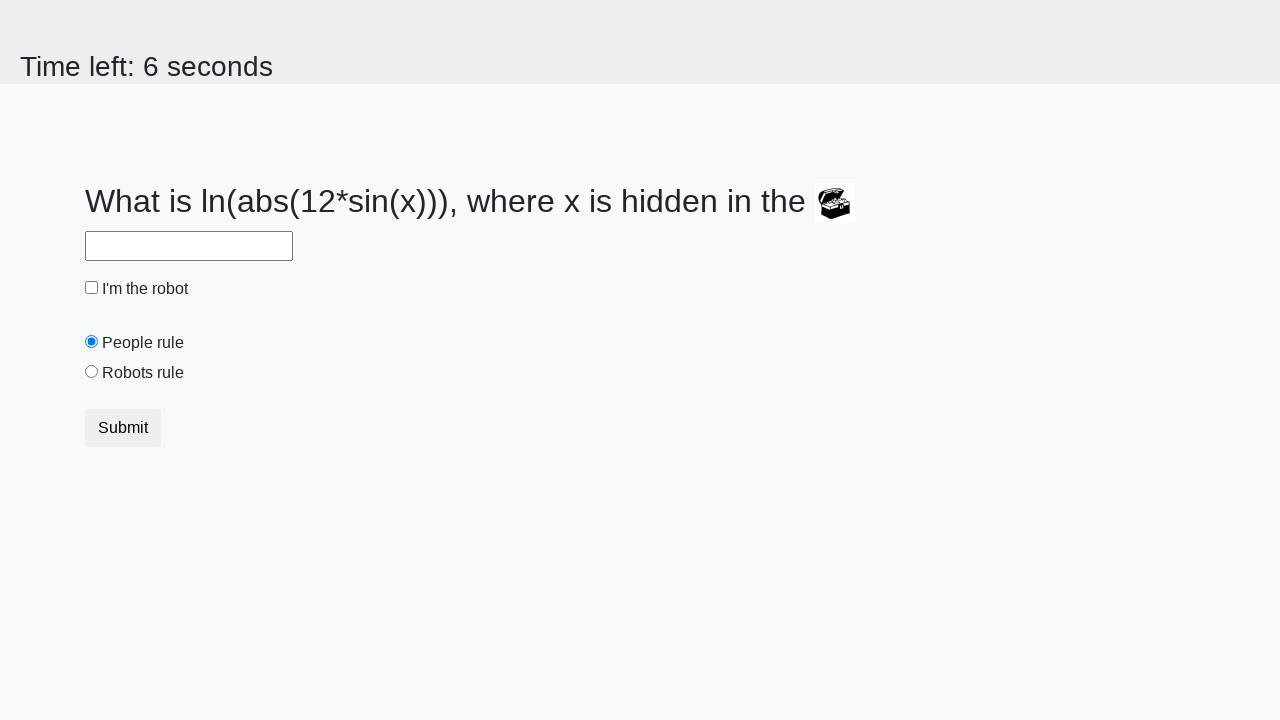

Calculated answer using mathematical formula: log(12*sin(x))
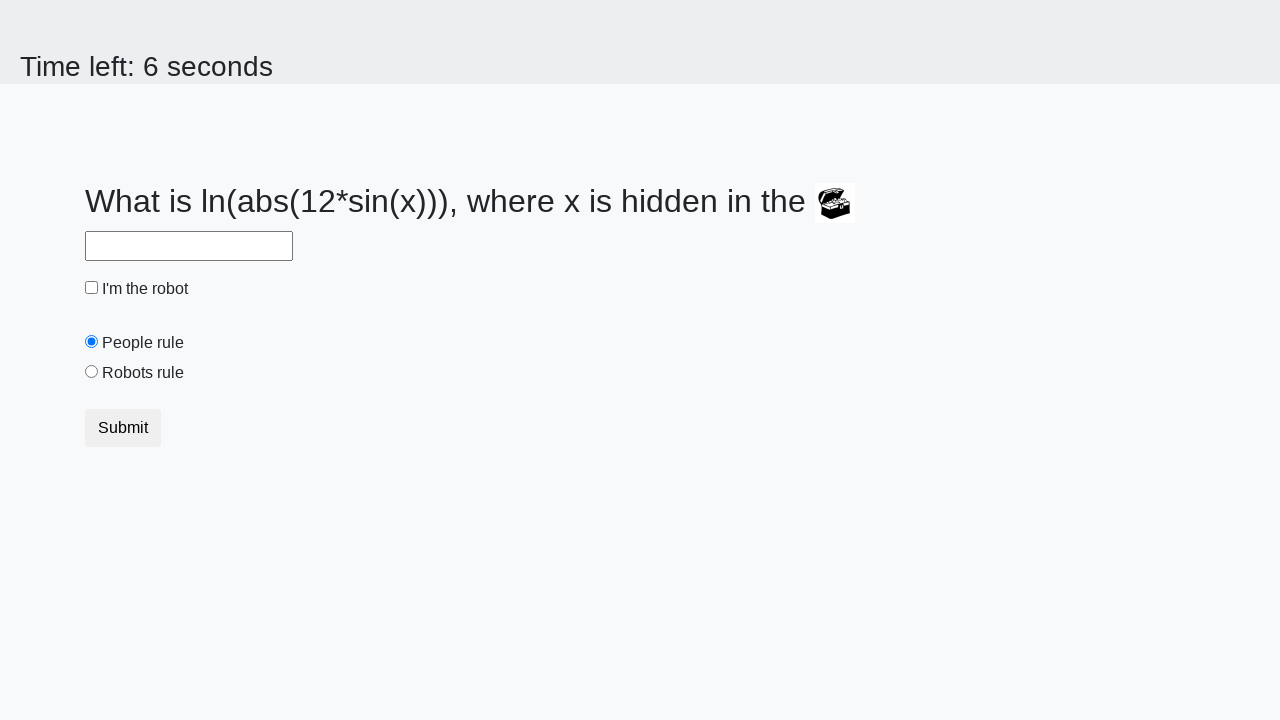

Filled answer field with calculated value on #answer
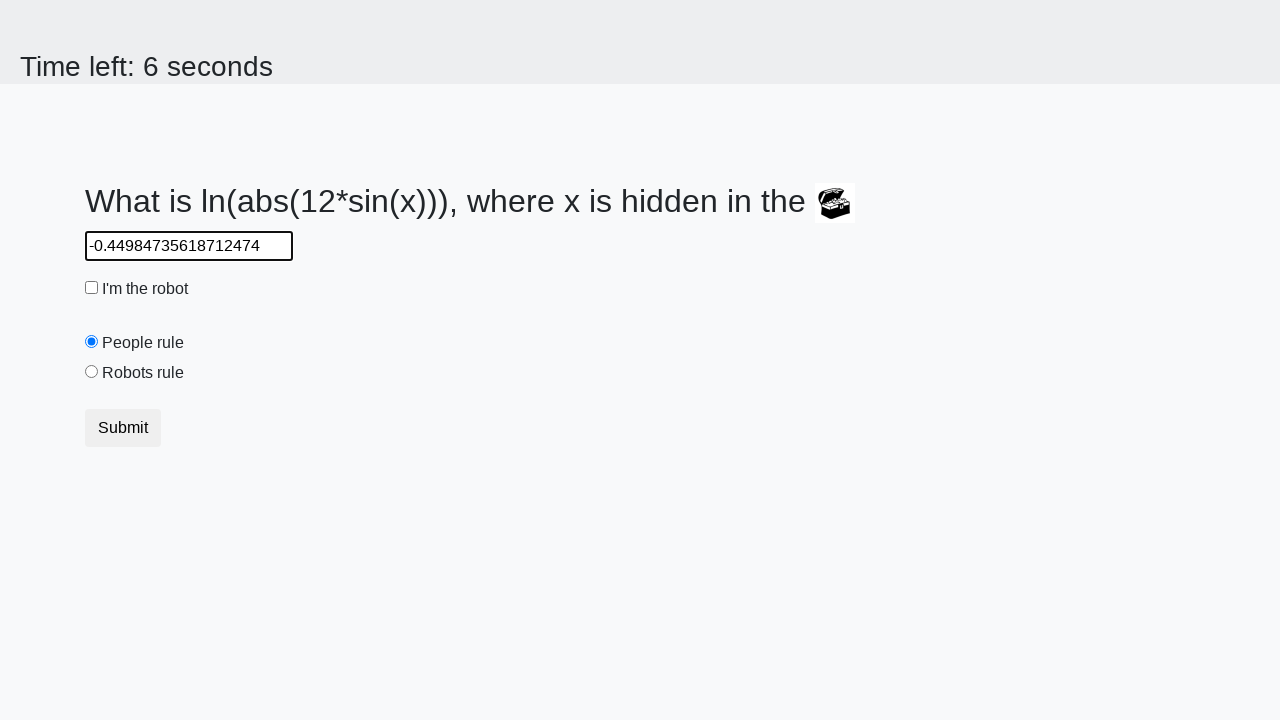

Checked the 'I'm the robot' checkbox at (92, 288) on #robotCheckbox
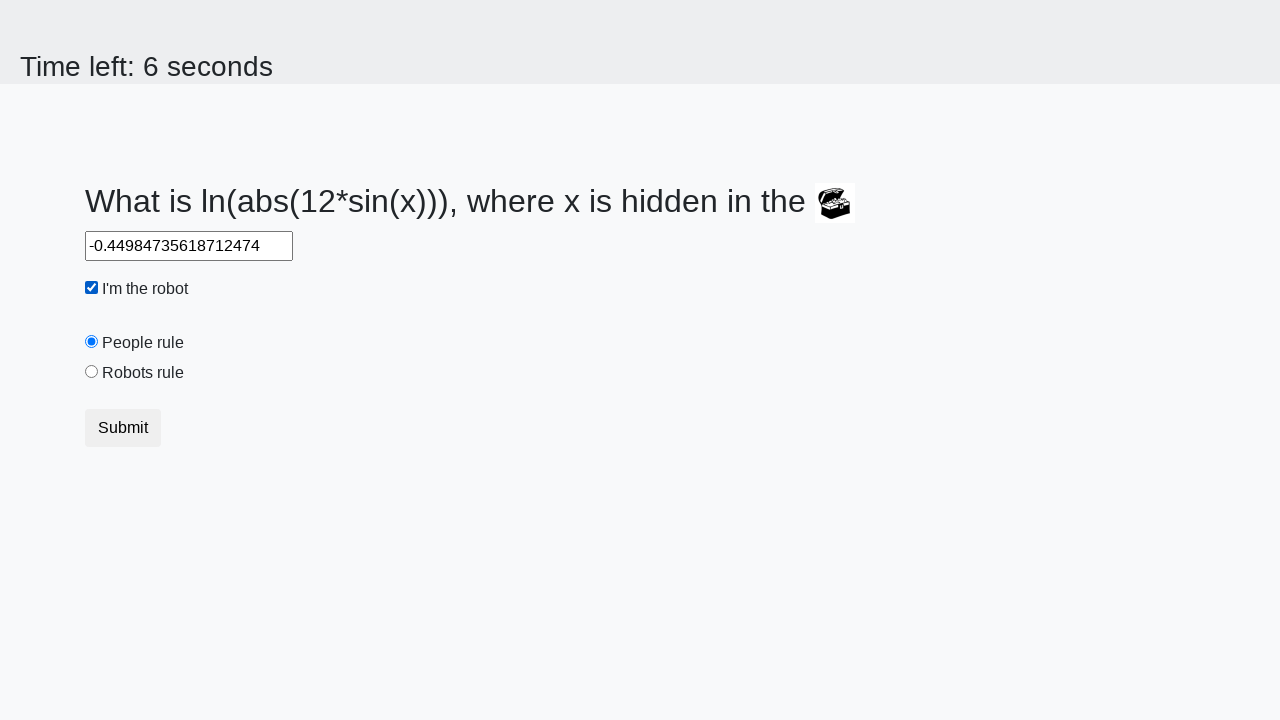

Selected the 'Robots rule!' radio button at (92, 372) on #robotsRule
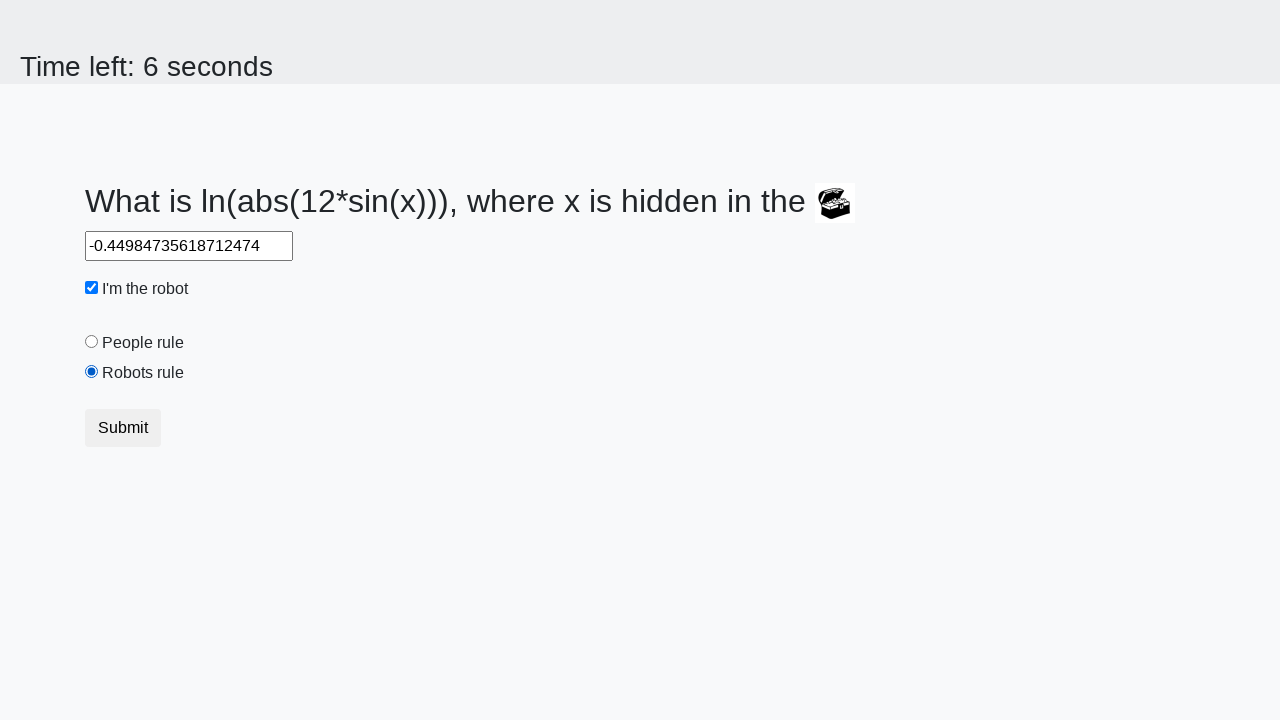

Clicked submit button to submit the form at (123, 428) on button[type='submit']
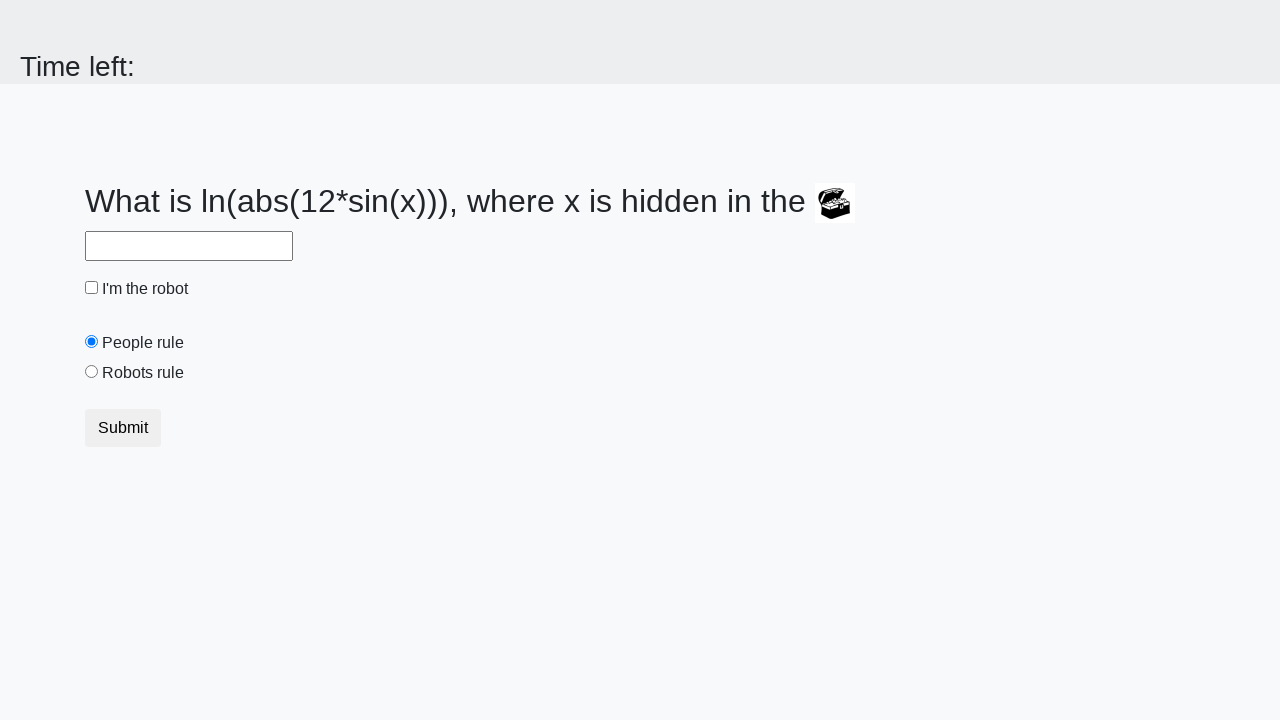

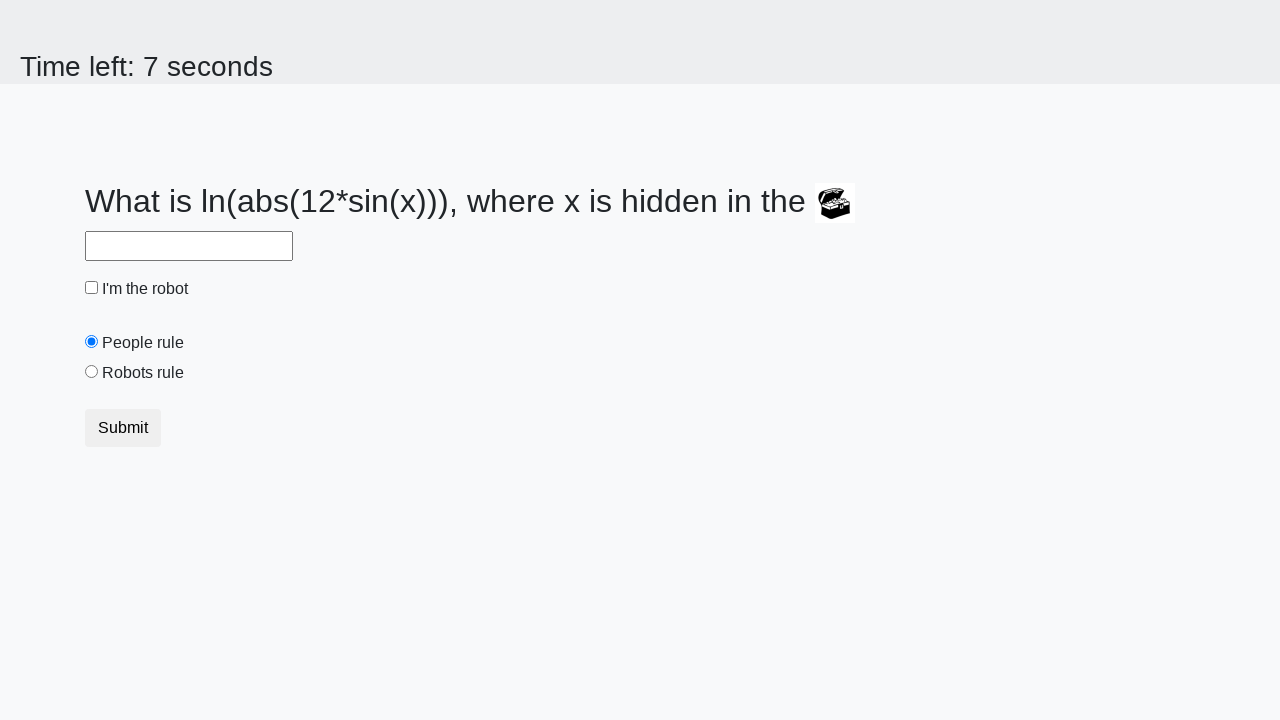